Tests the Caesar cipher encoder by selecting encode mode, setting shift amount to 3, entering a message, and submitting the form

Starting URL: https://www.hanginghyena.com/solvers_a/caesar-cipher-decoder

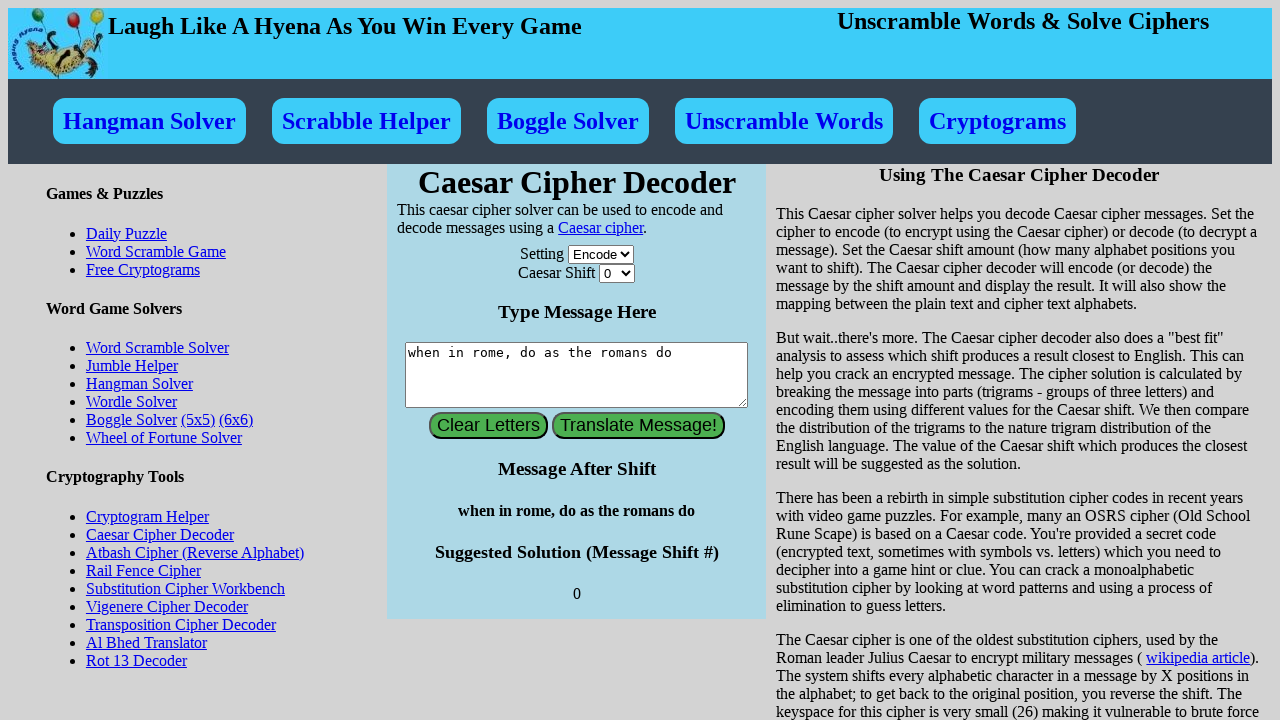

Selected 'Encode' mode from decoder setting dropdown on #decoder-setting
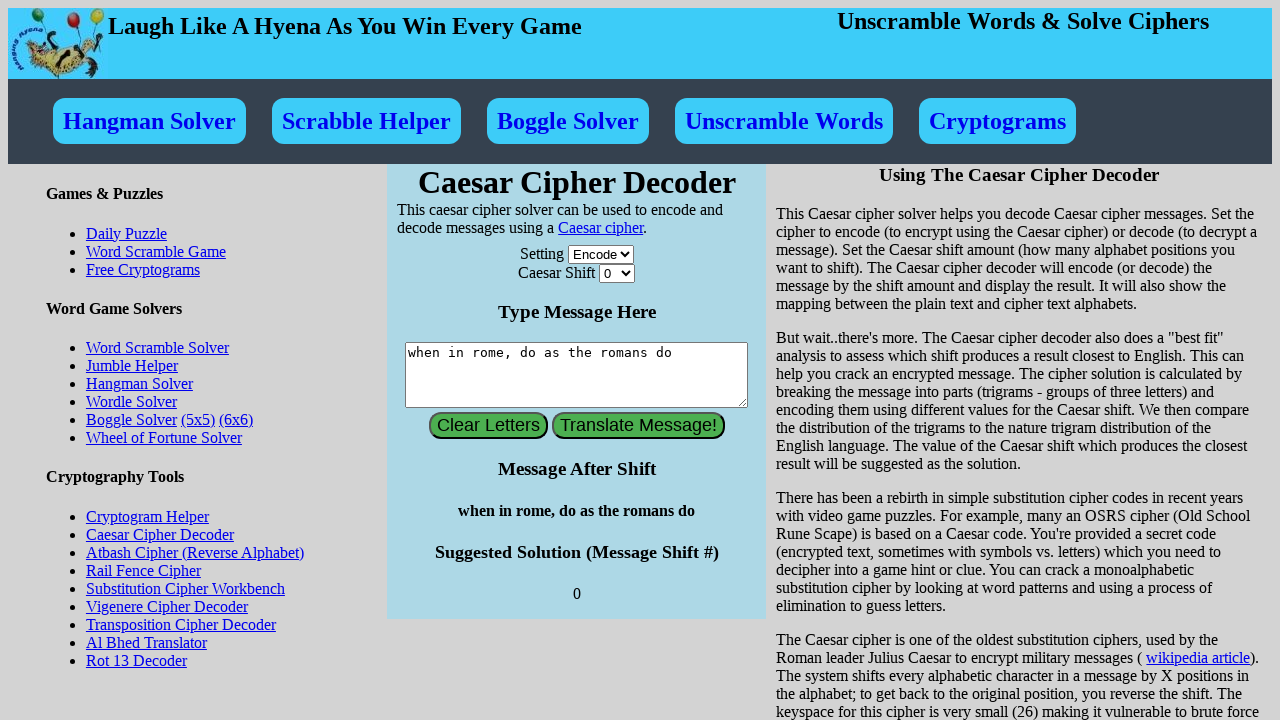

Set shift amount to 3 on #shift-amount
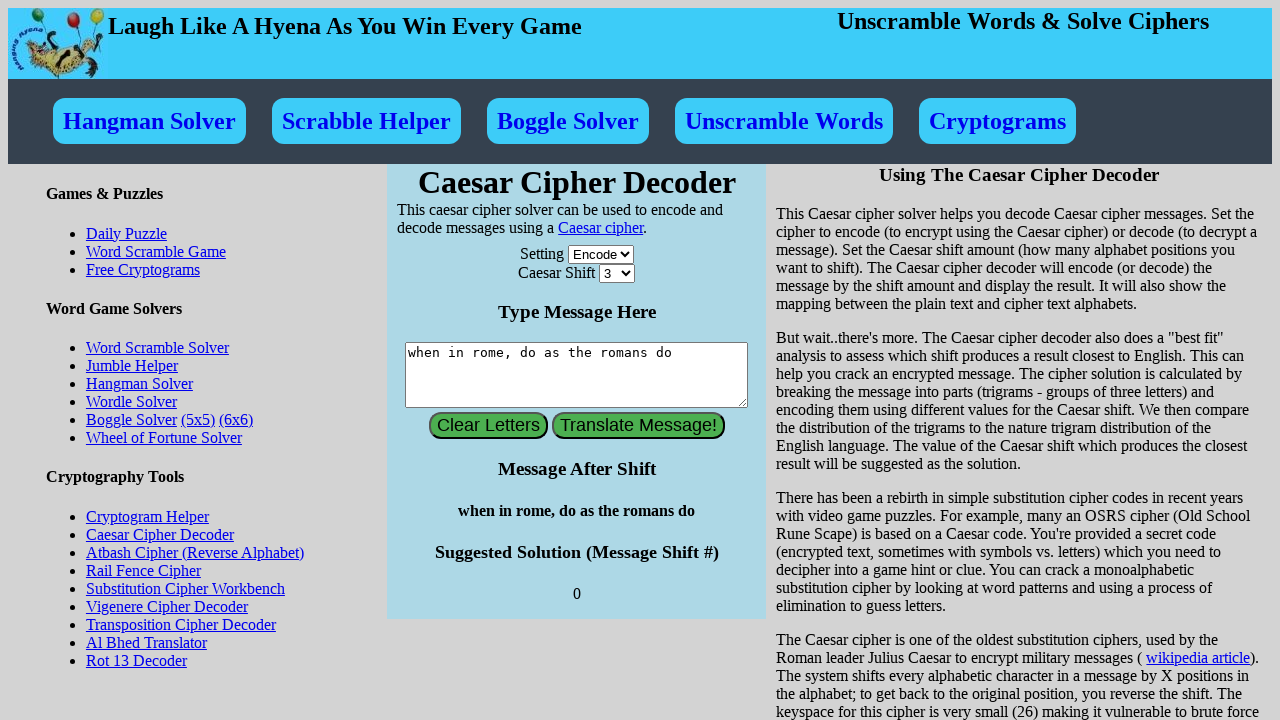

Entered message 'Secret Message To Decode' in the text field on #letters
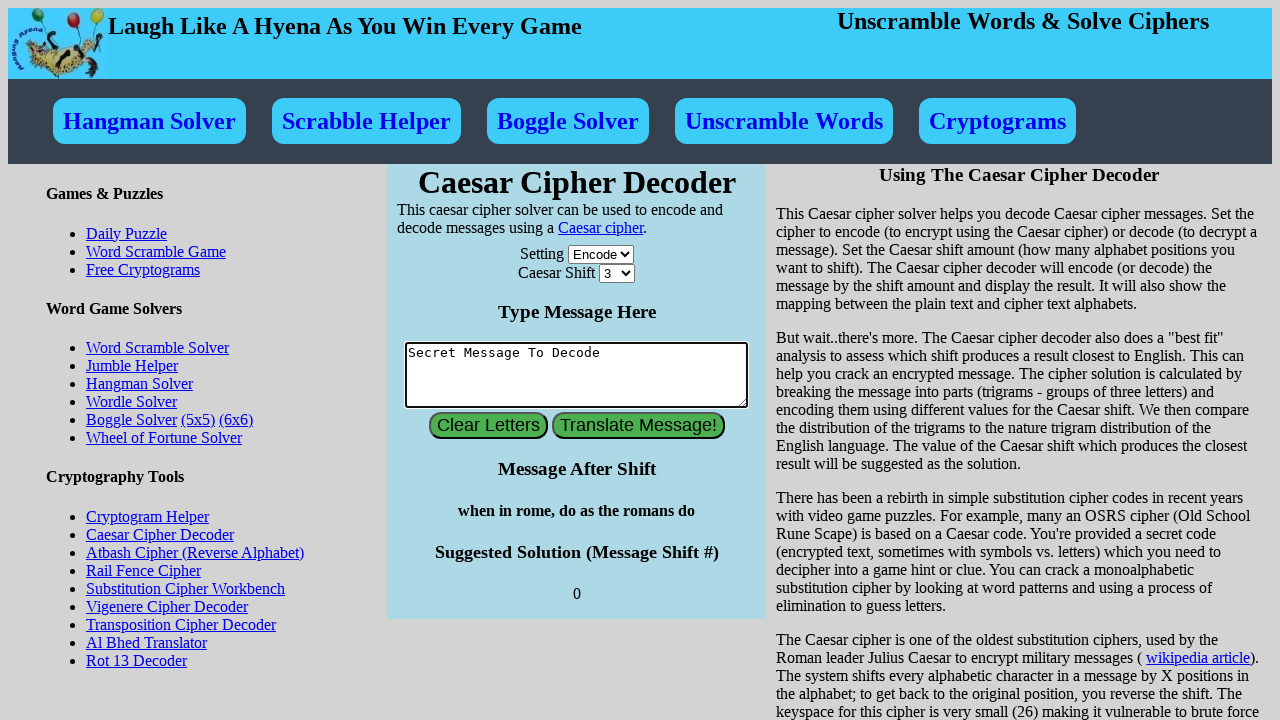

Clicked submit button to encode the message at (638, 426) on #submit
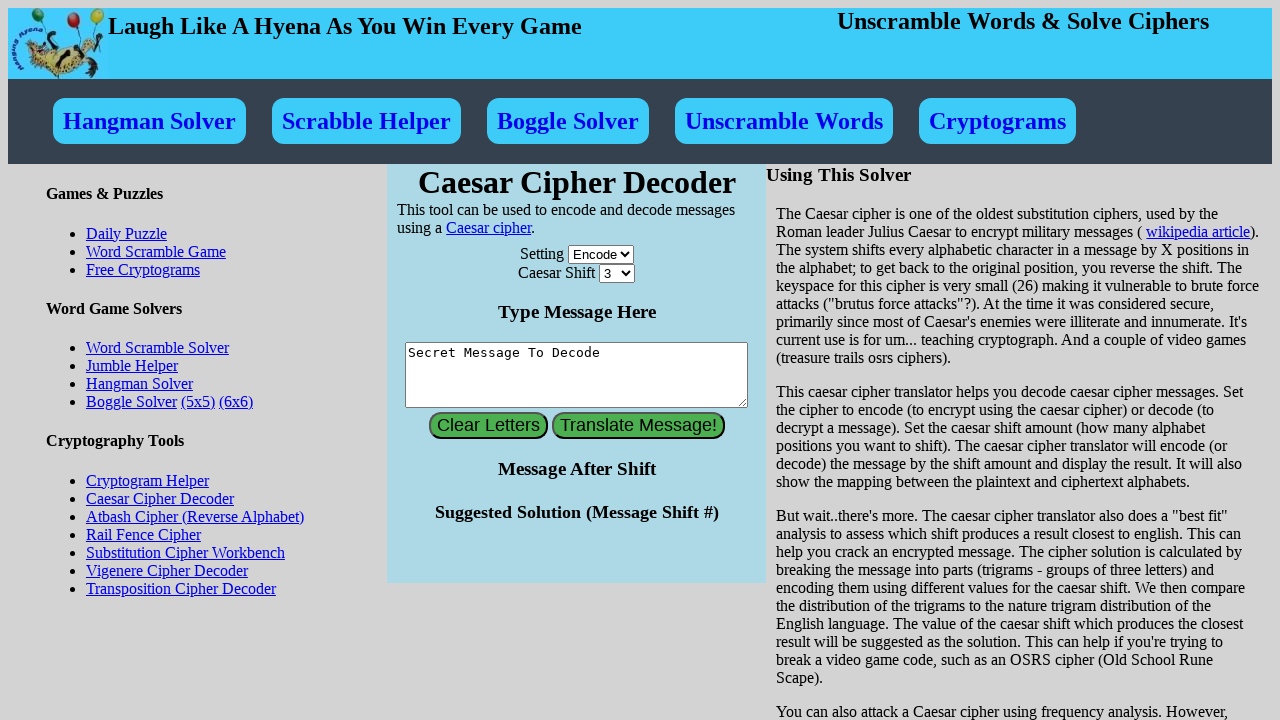

Encoded result appeared in decoded_message field
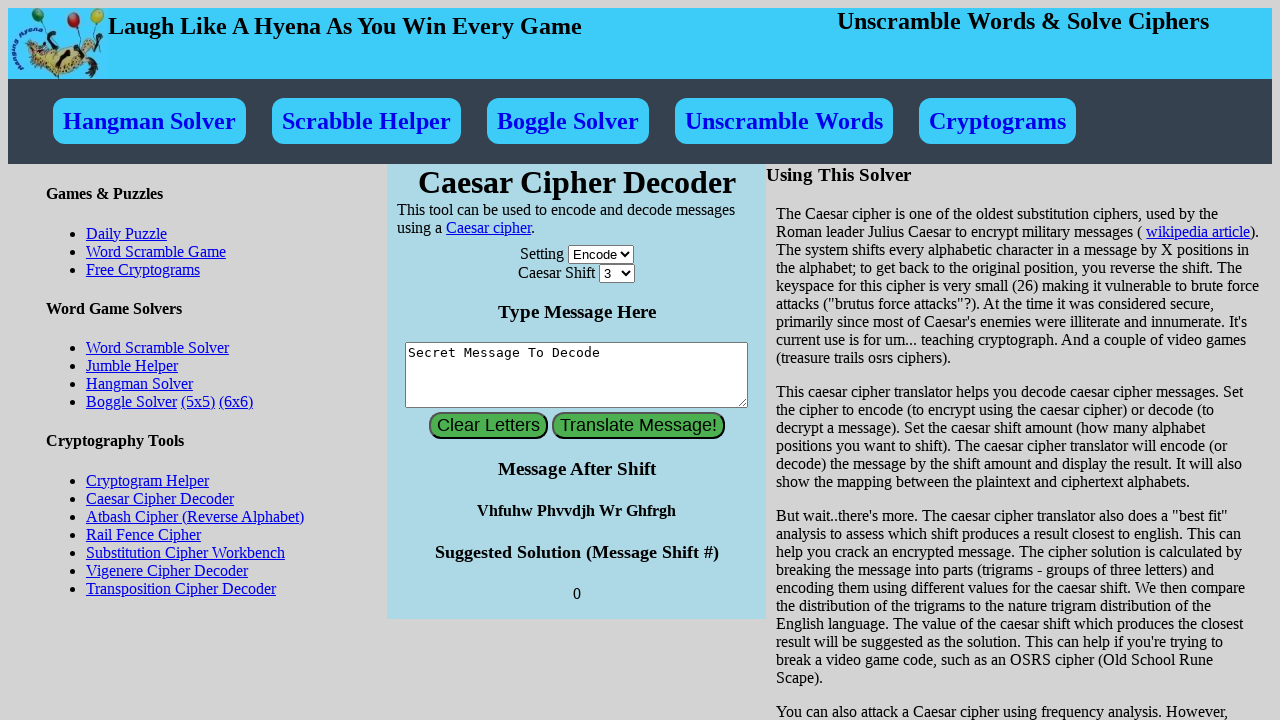

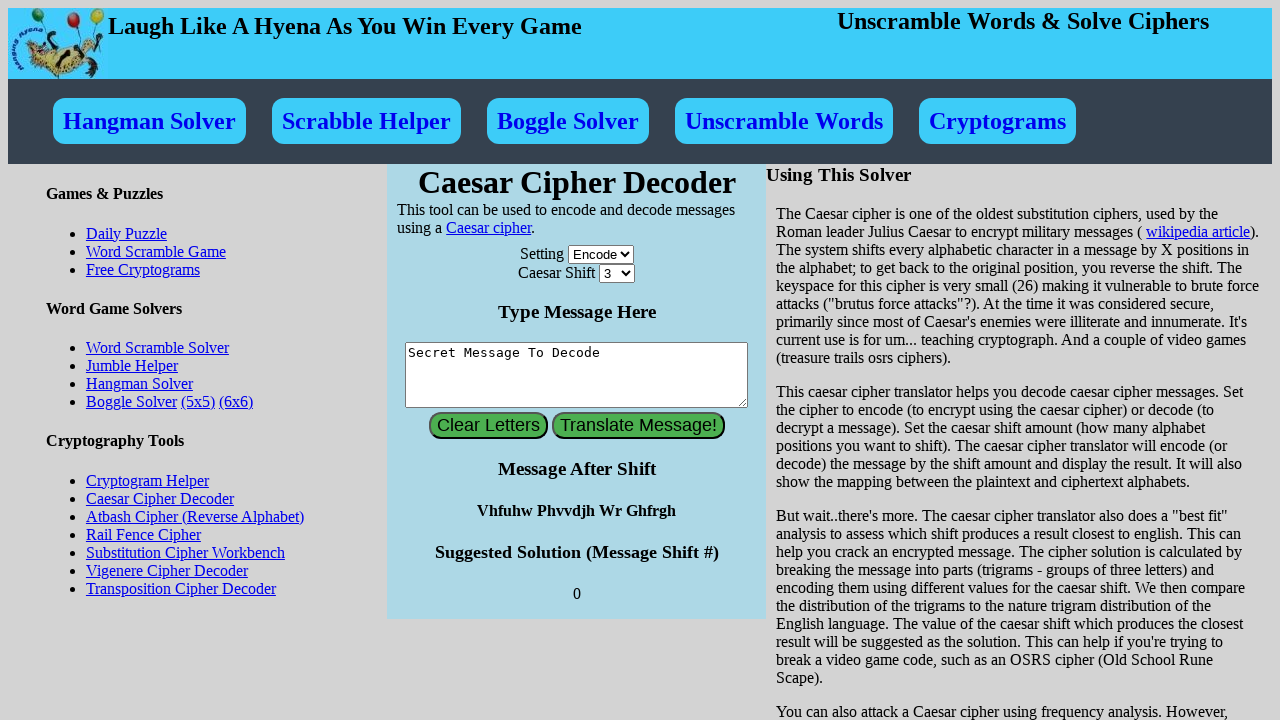